Tests fluent wait by navigating to a page with loading images and waiting for a landscape image element with custom polling intervals

Starting URL: https://bonigarcia.dev/selenium-webdriver-java/loading-images.html

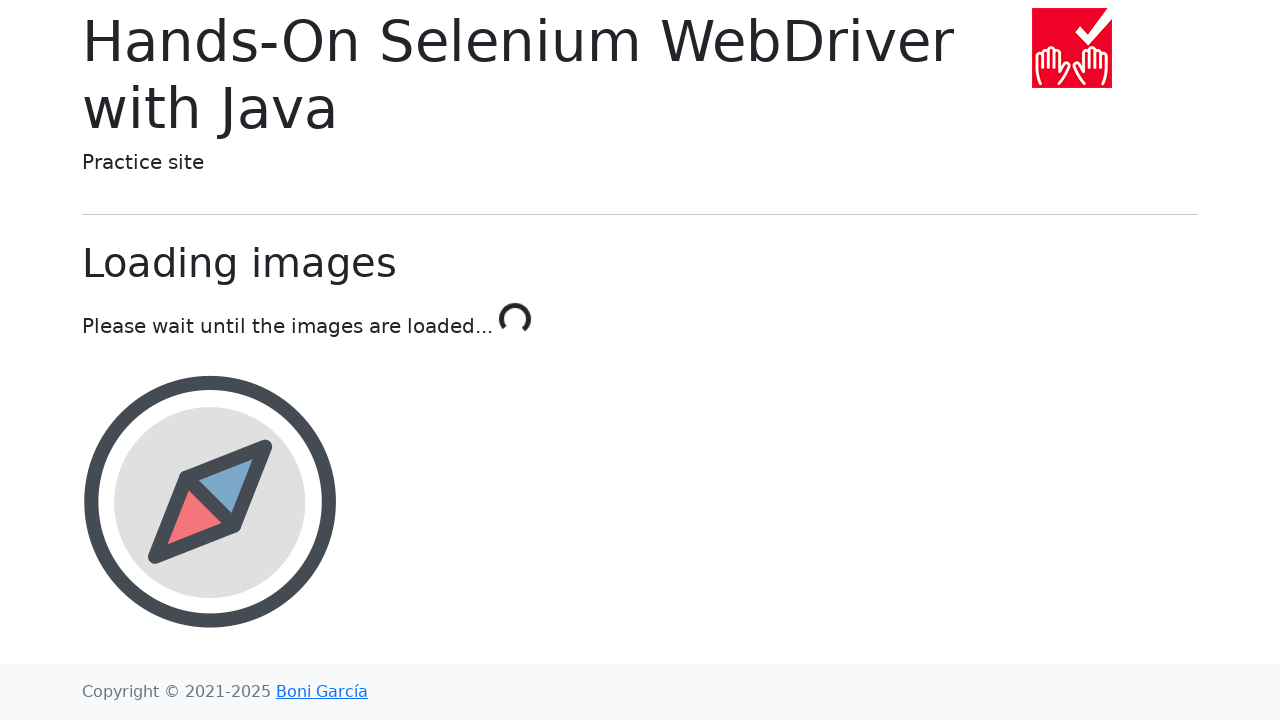

Navigated to loading images page
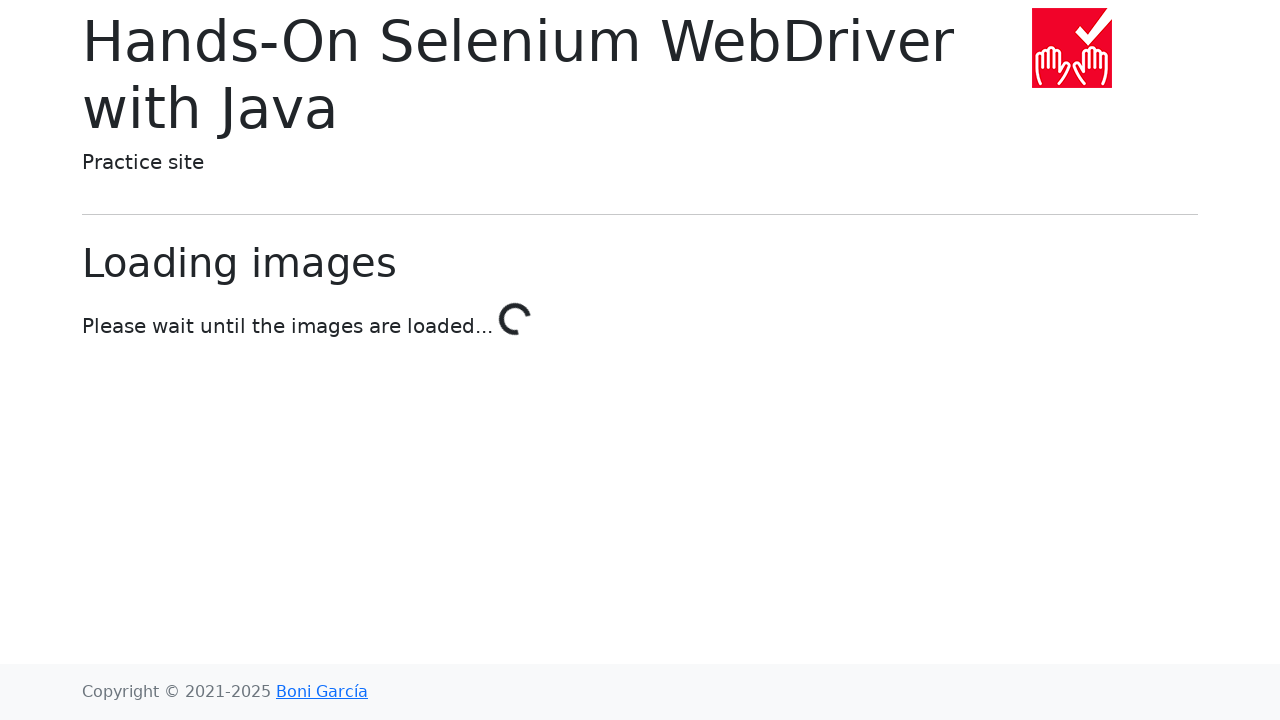

Waited for landscape image element to load with fluent wait (100s timeout)
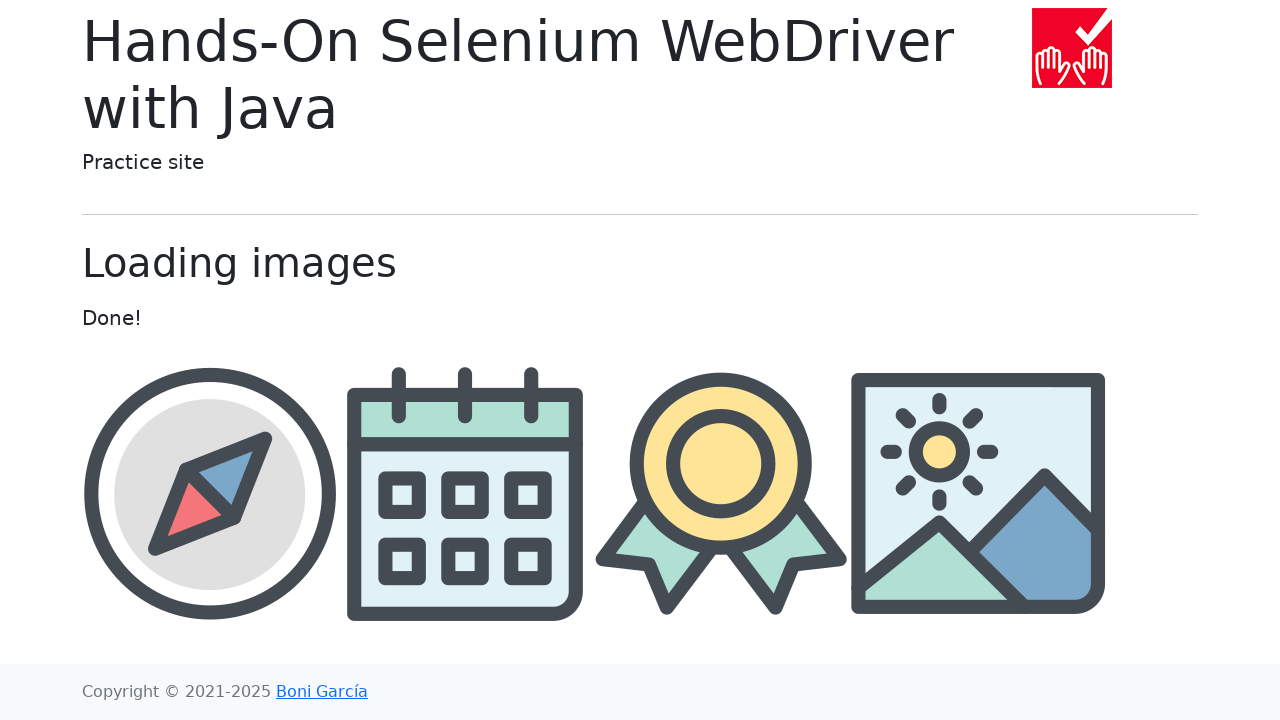

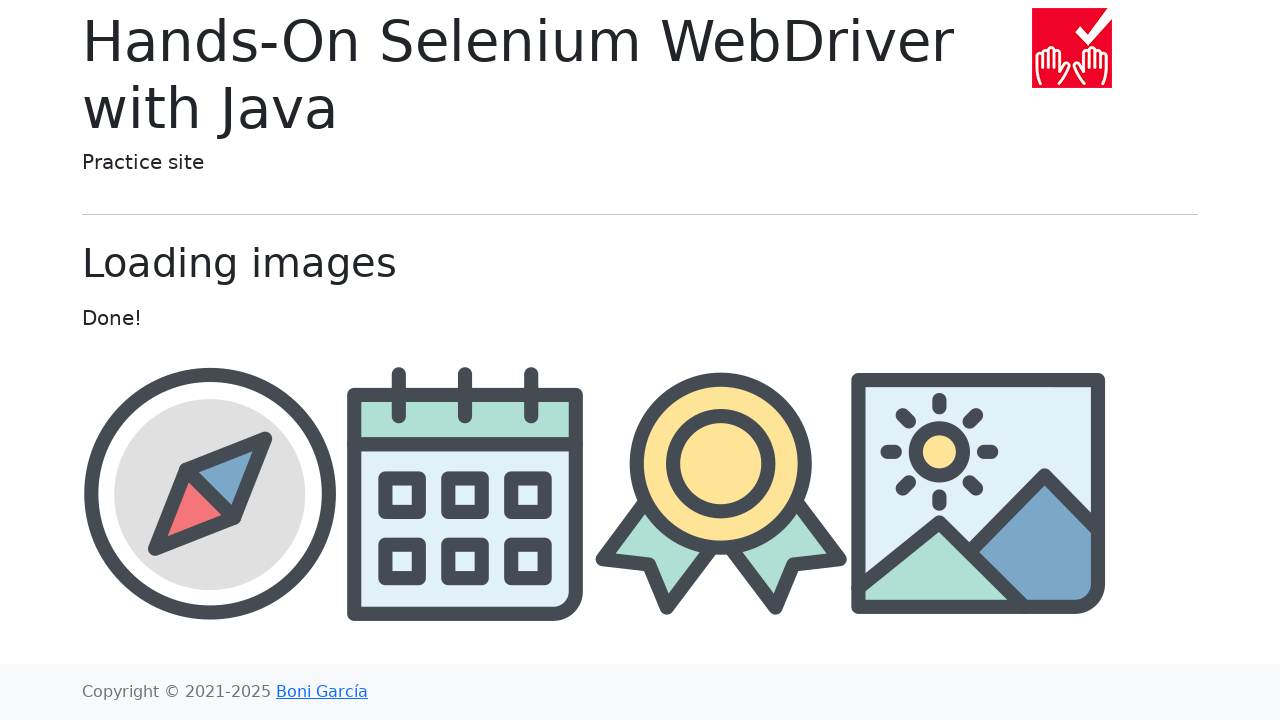